Tests a slow calculator web application by setting a delay value, clicking number buttons (7 and 8), using the plus operator, clicking equals, and verifying the result displays 15

Starting URL: https://bonigarcia.dev/selenium-webdriver-java/slow-calculator.html

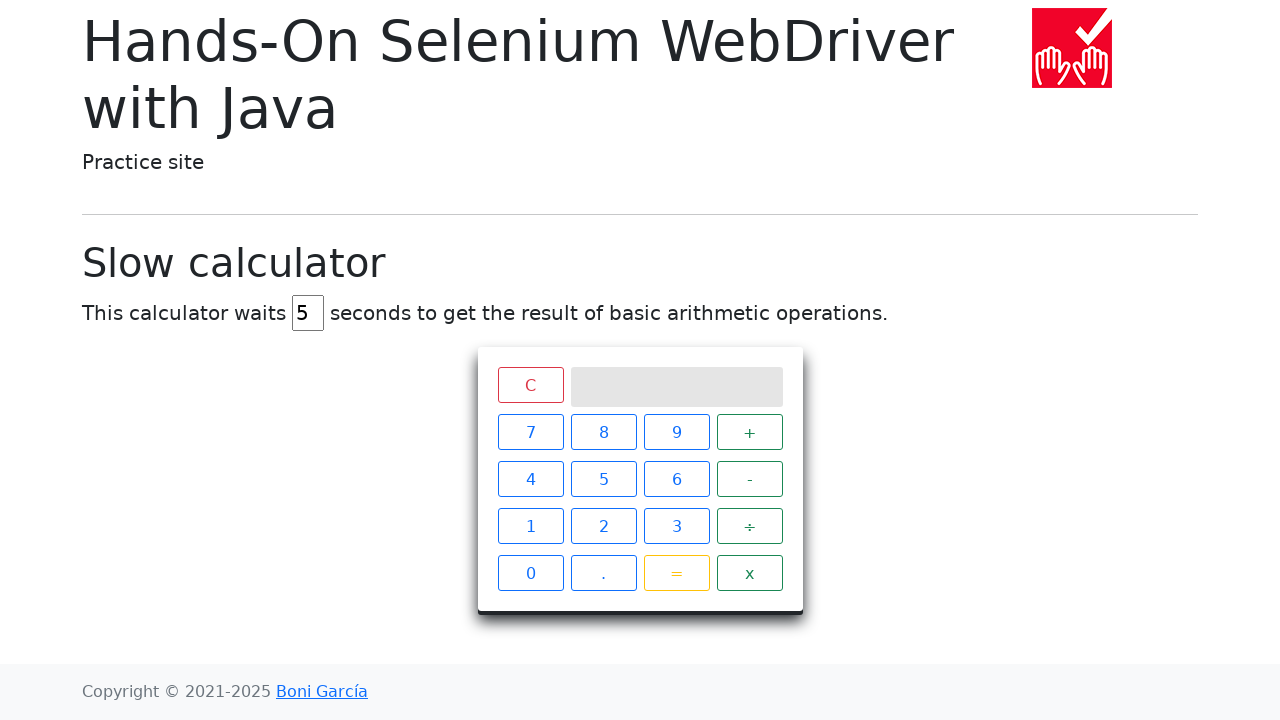

Cleared the delay input field on #delay
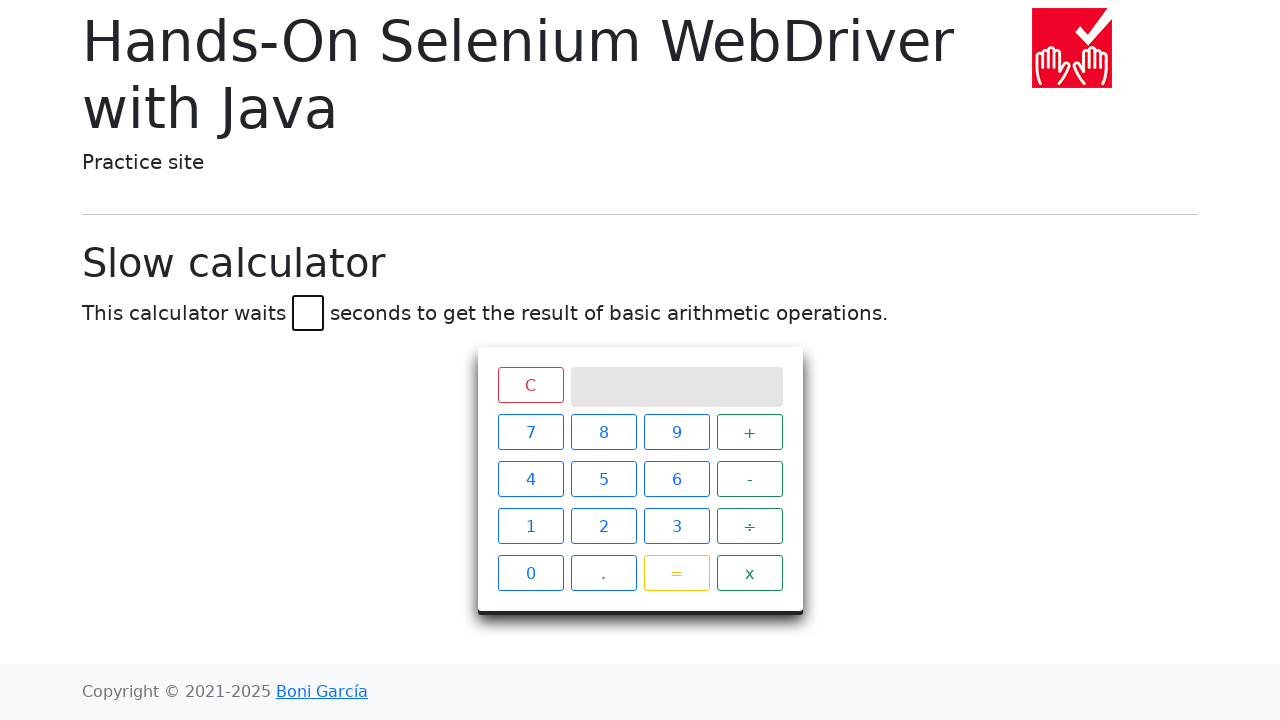

Set delay value to 45 seconds on #delay
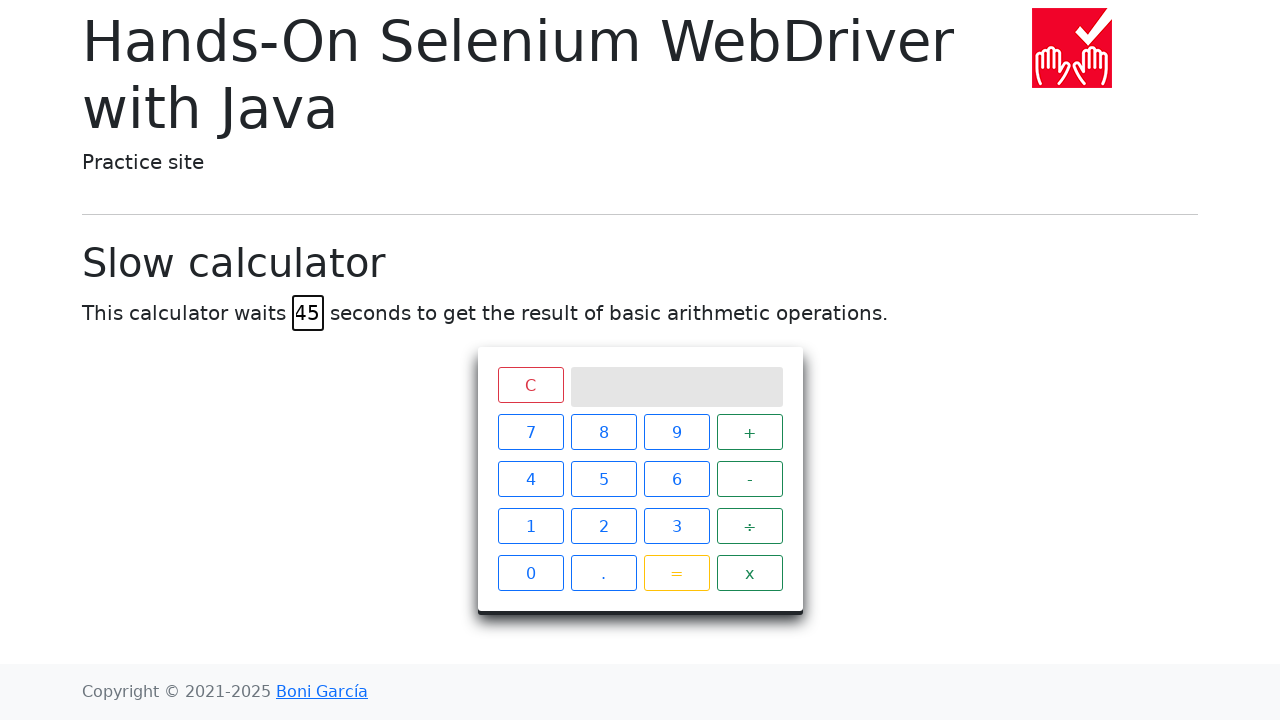

Clicked number button 7 at (530, 432) on span.btn.btn-outline-primary
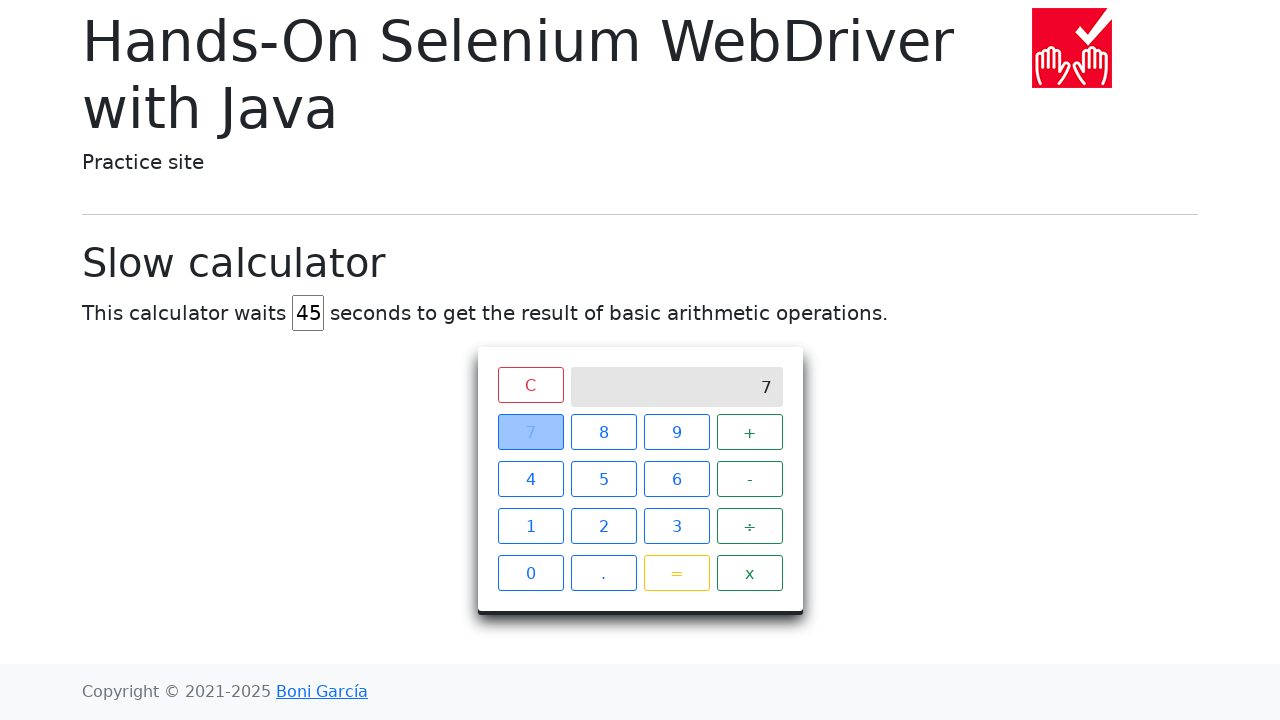

Clicked the plus operator button at (750, 432) on span.operator.btn.btn-outline-success
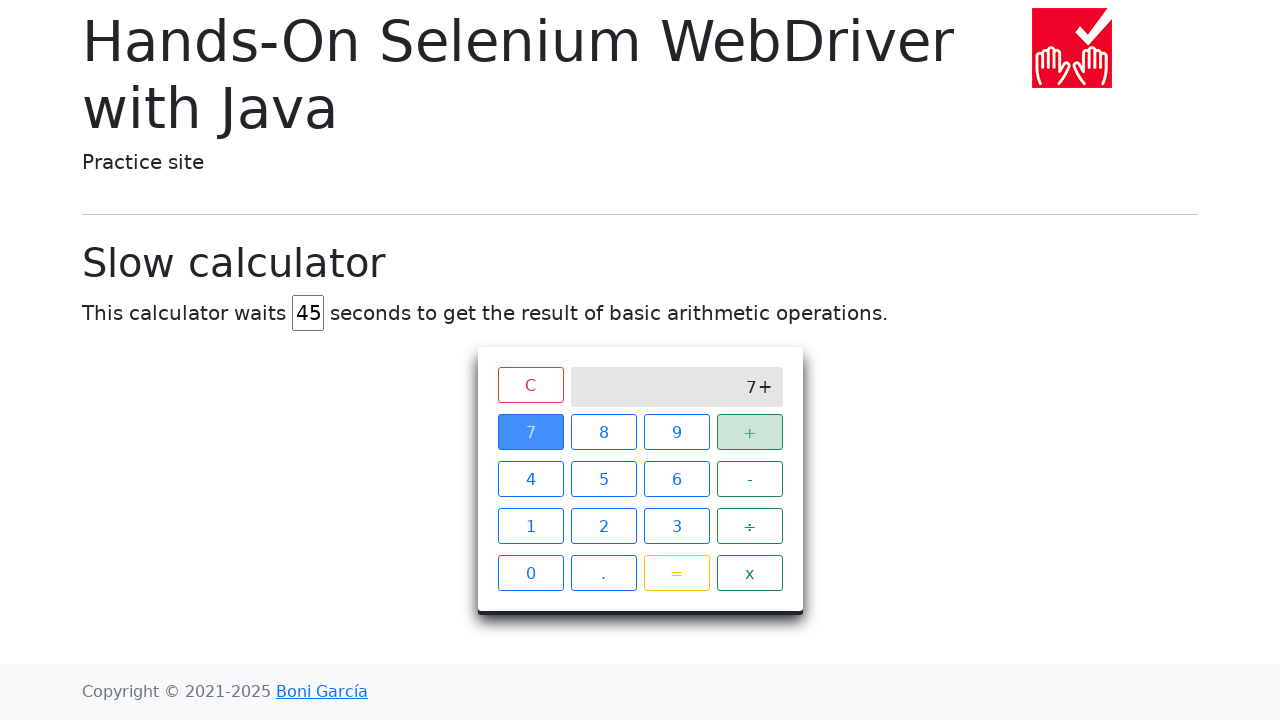

Clicked number button 8 at (604, 432) on xpath=//span[text()='8']
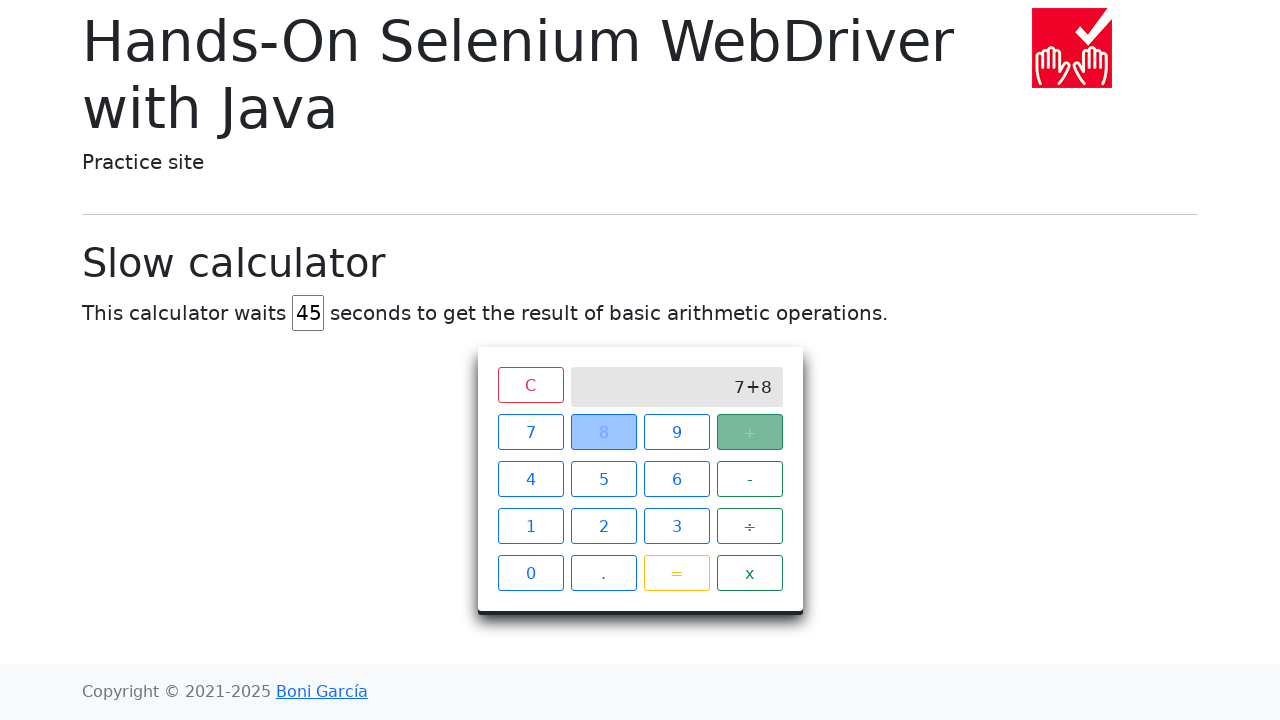

Clicked the equals button at (676, 573) on span.btn.btn-outline-warning
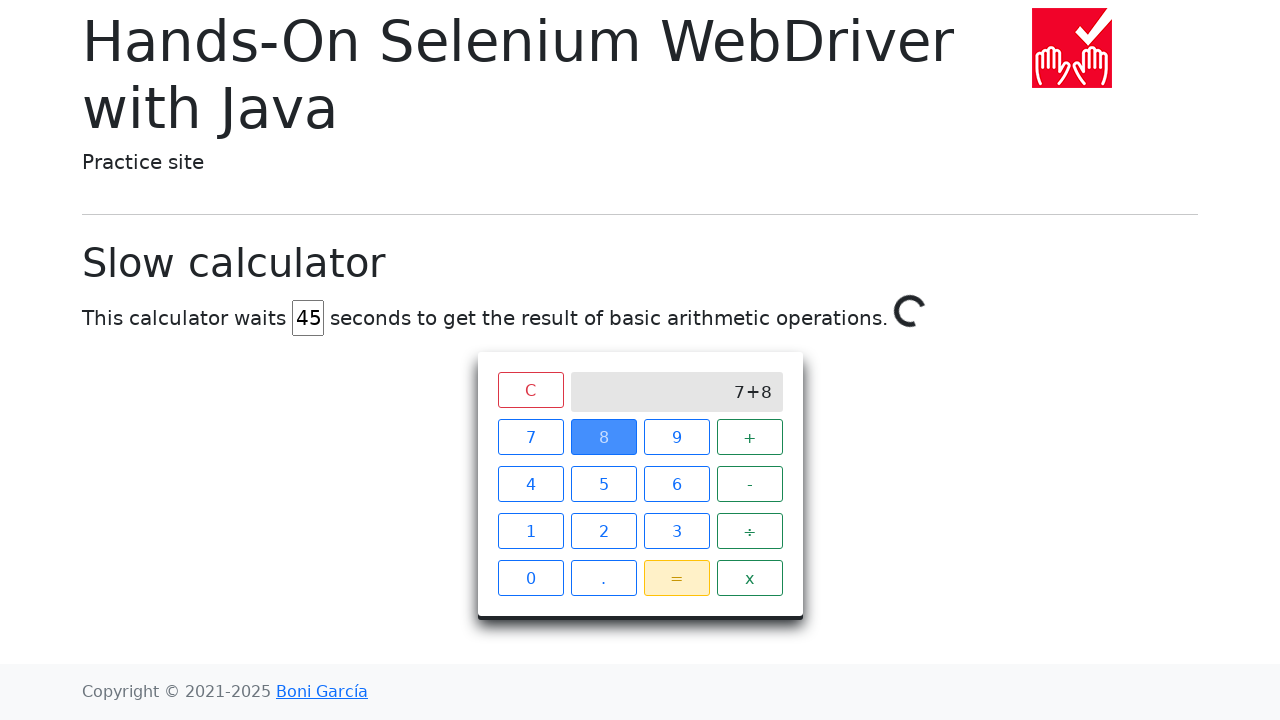

Verified result displays 15 on the calculator screen
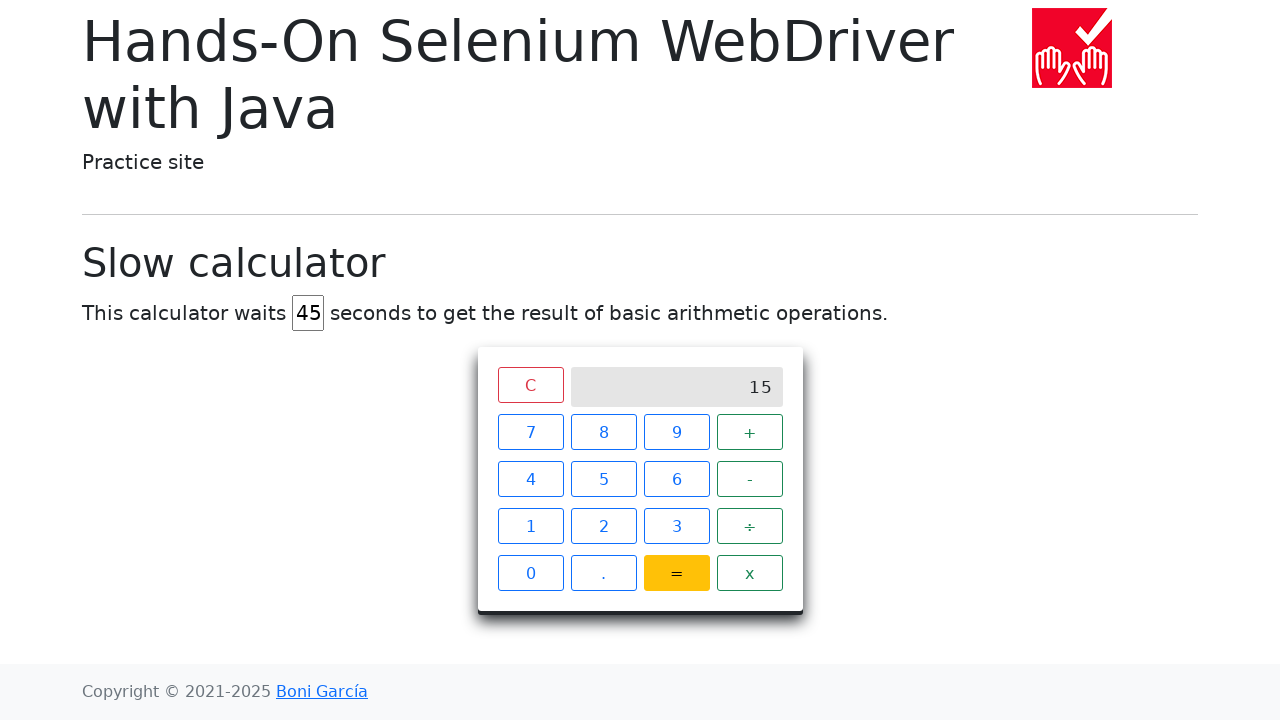

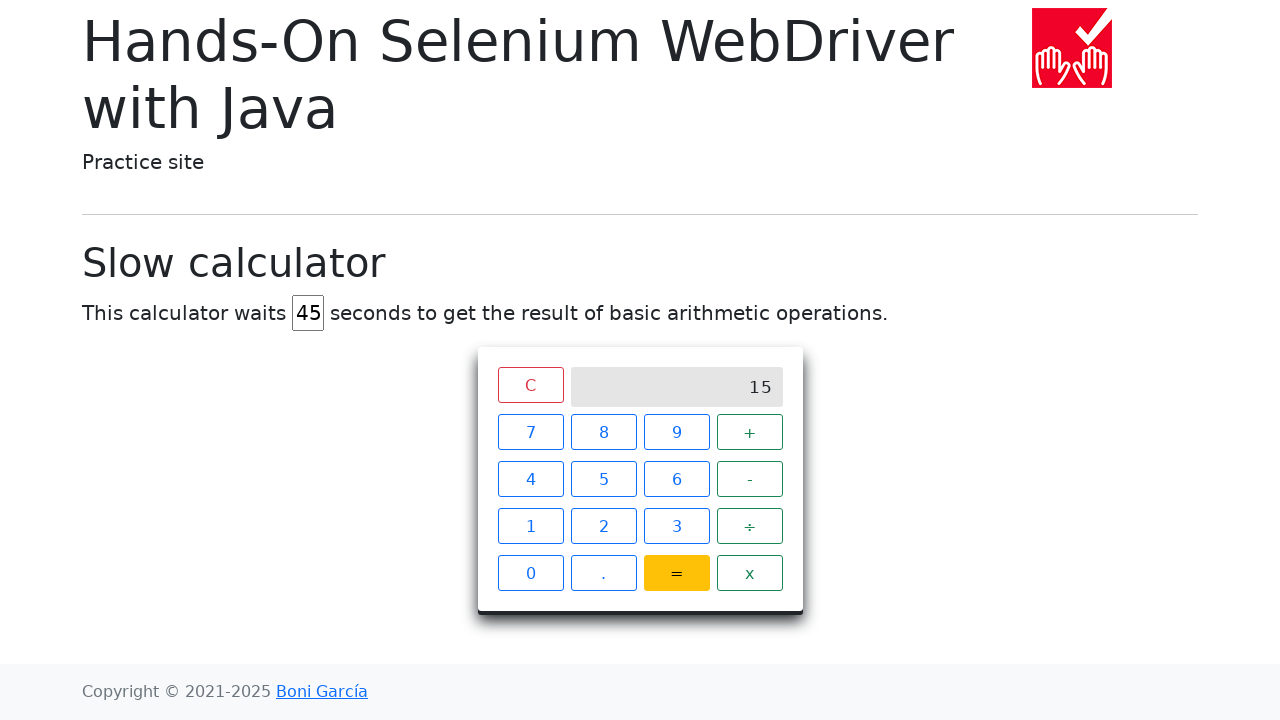